Tests different types of JavaScript alerts (accept, confirm, prompt) by triggering each alert type and interacting with them - accepting, dismissing, and entering text

Starting URL: https://letcode.in/alert

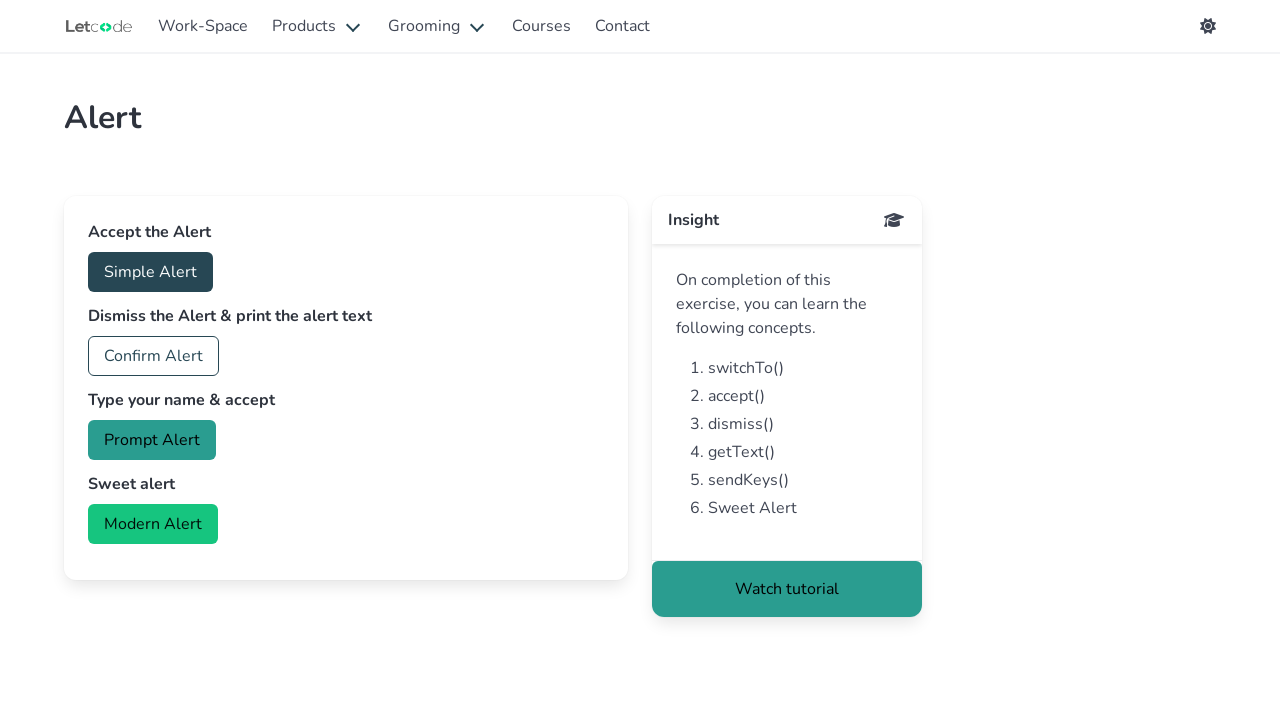

Navigated to alert test page
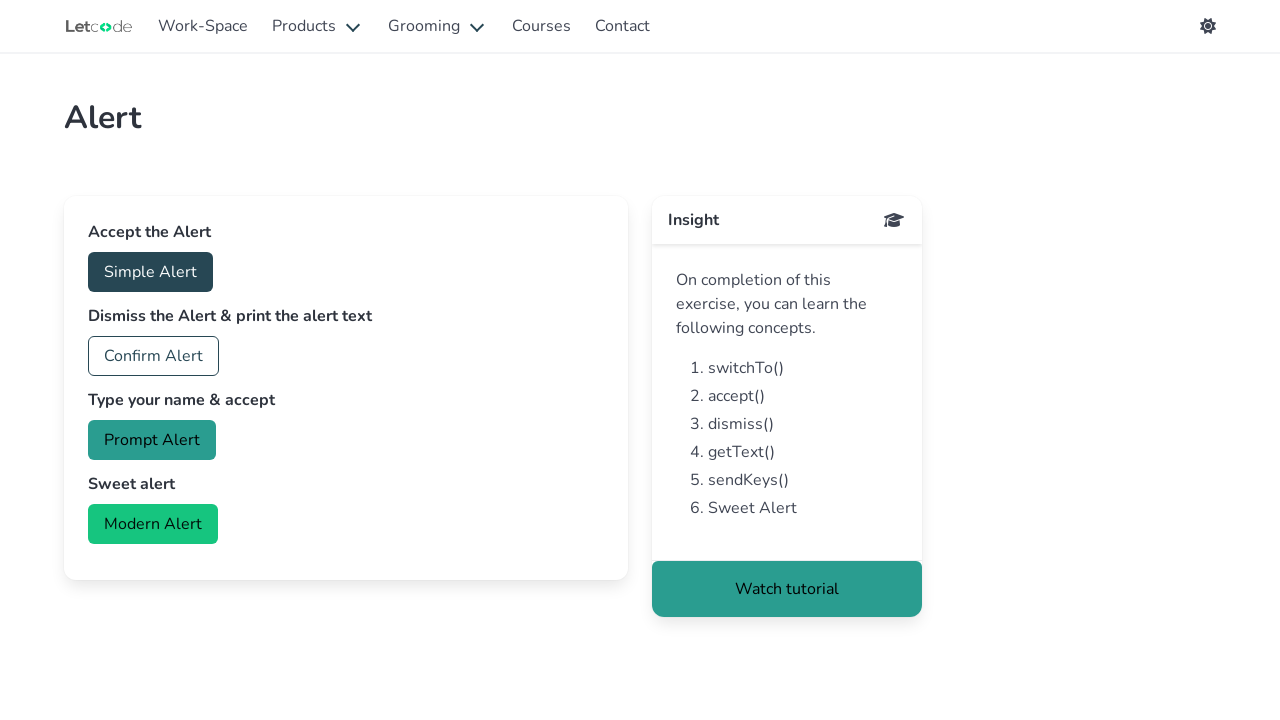

Clicked accept button to trigger simple alert at (150, 272) on #accept
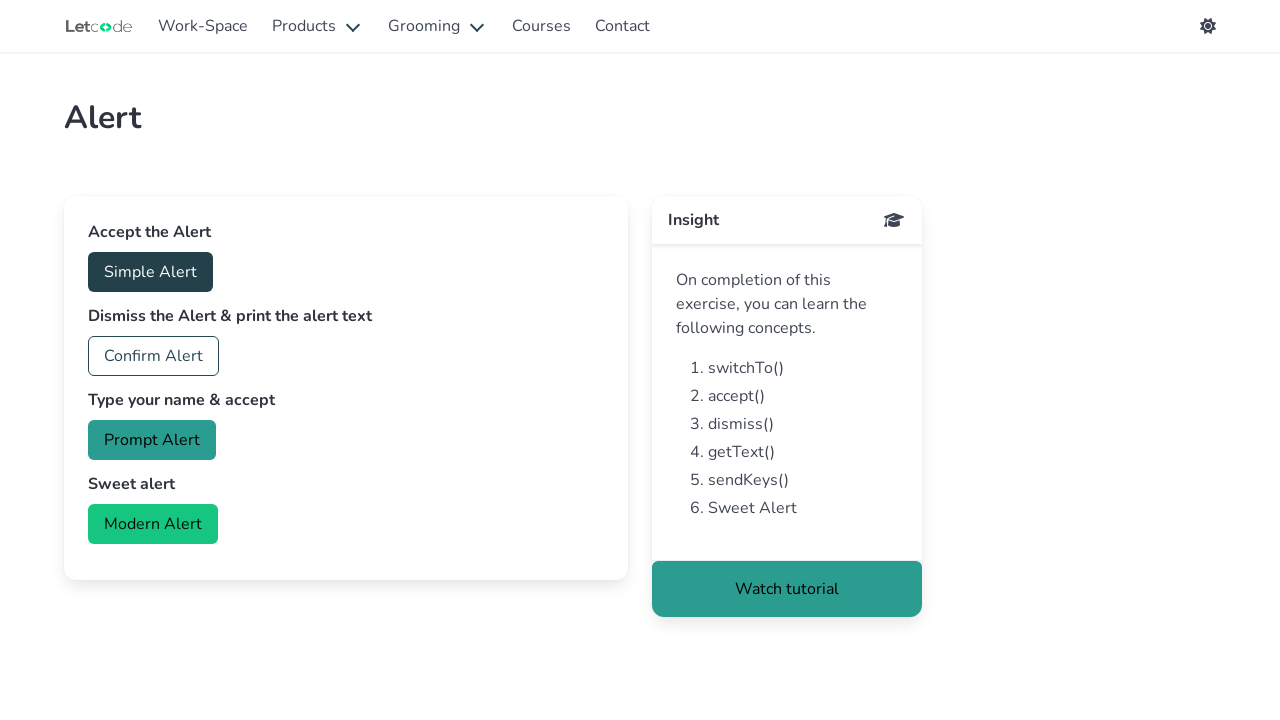

Simple alert appeared and was accepted at (150, 272) on #accept
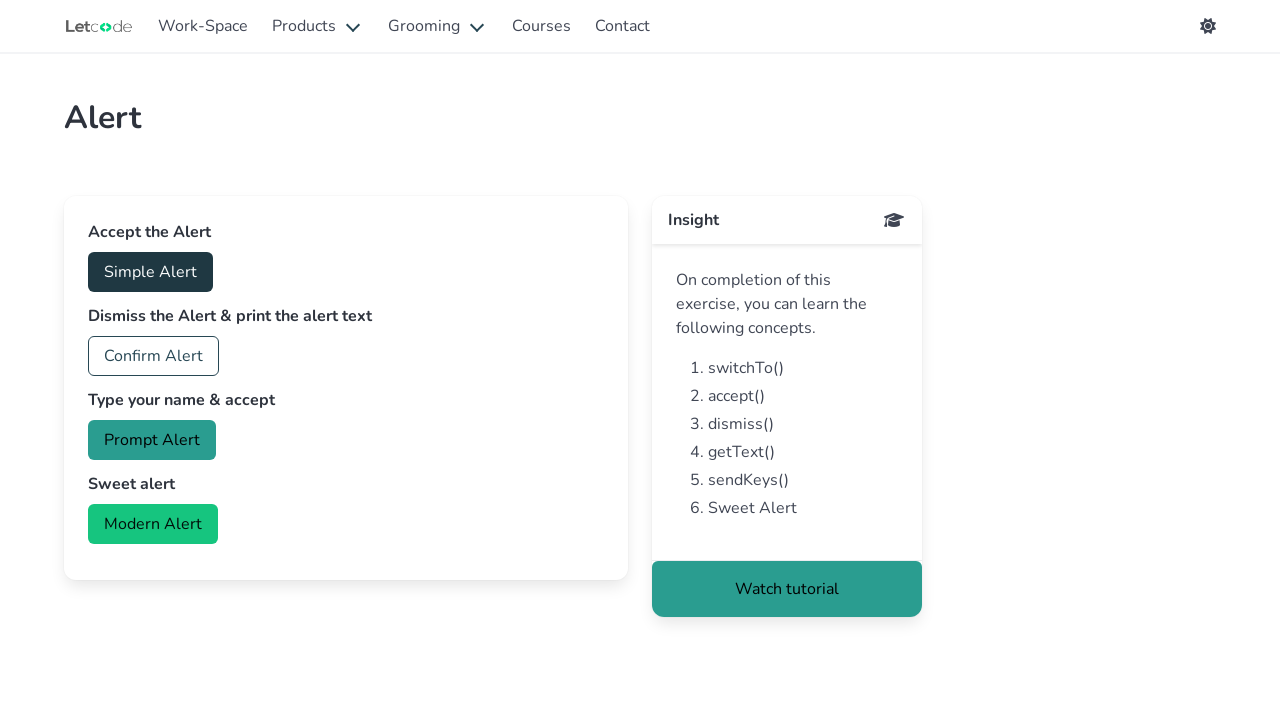

Clicked confirm button to trigger confirm alert at (154, 356) on #confirm
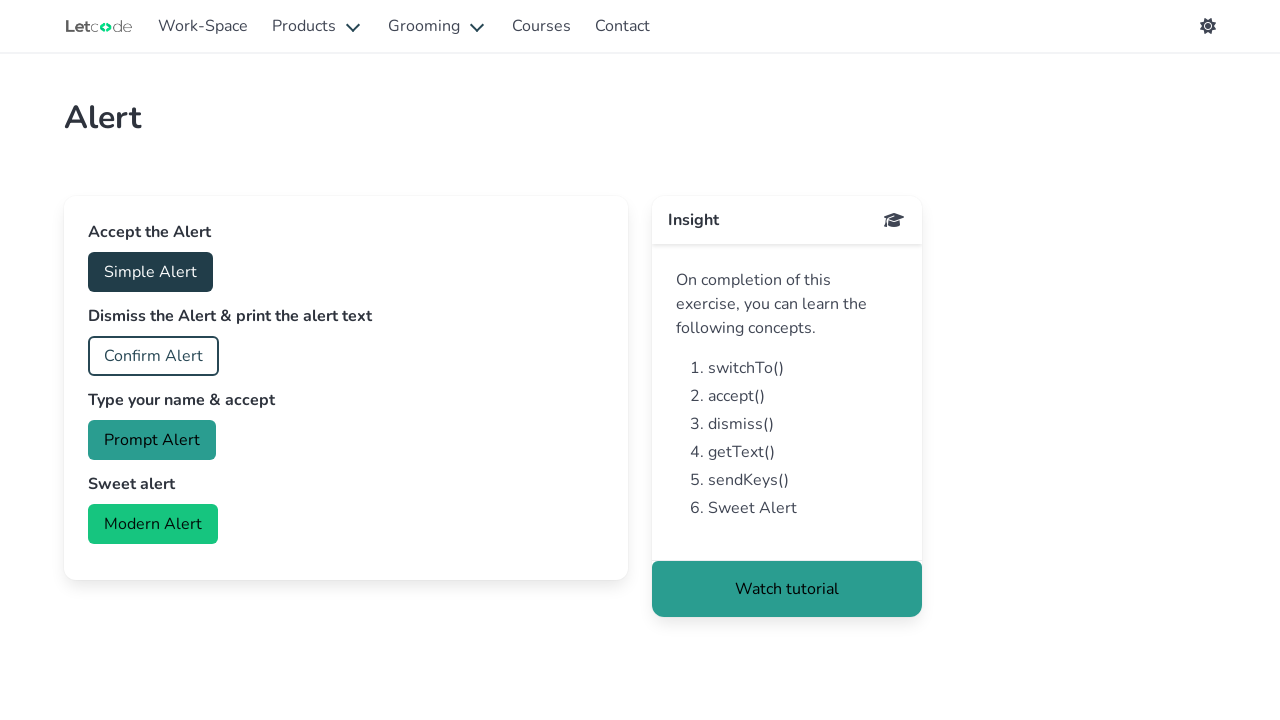

Confirm alert appeared and was dismissed at (154, 356) on #confirm
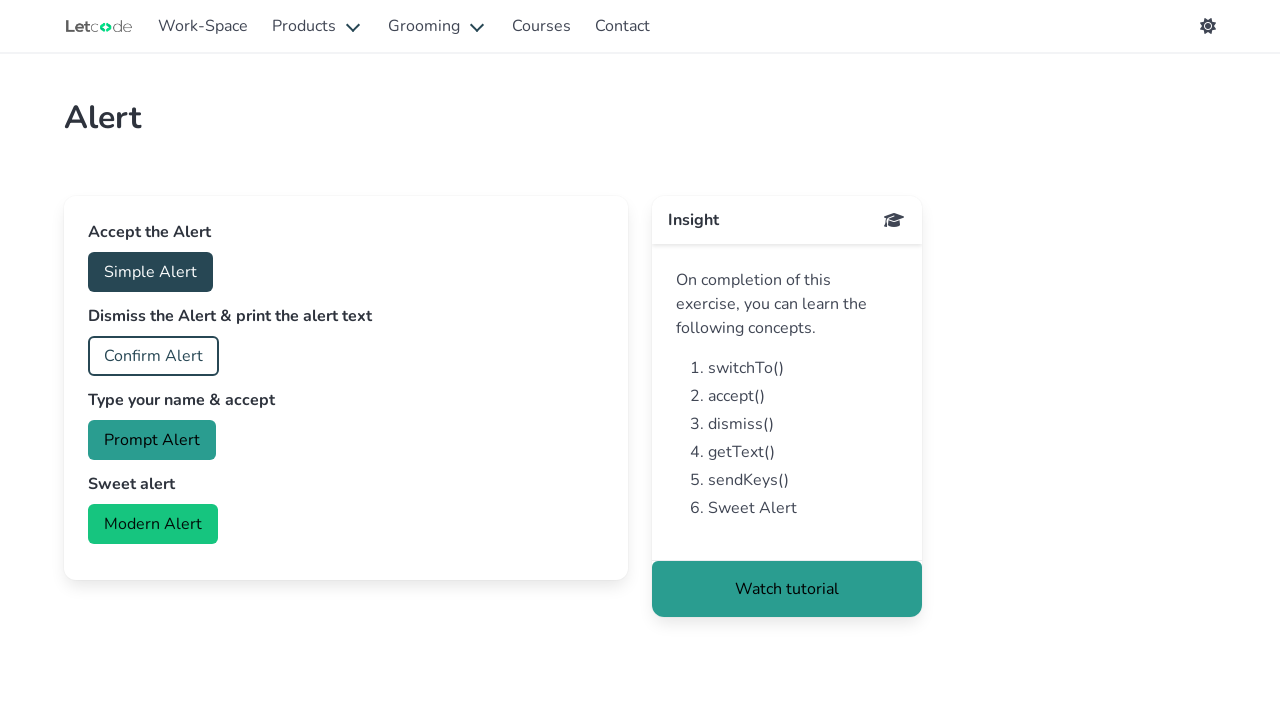

Prompt alert appeared, text 'Deepu' entered, and accepted at (152, 440) on #prompt
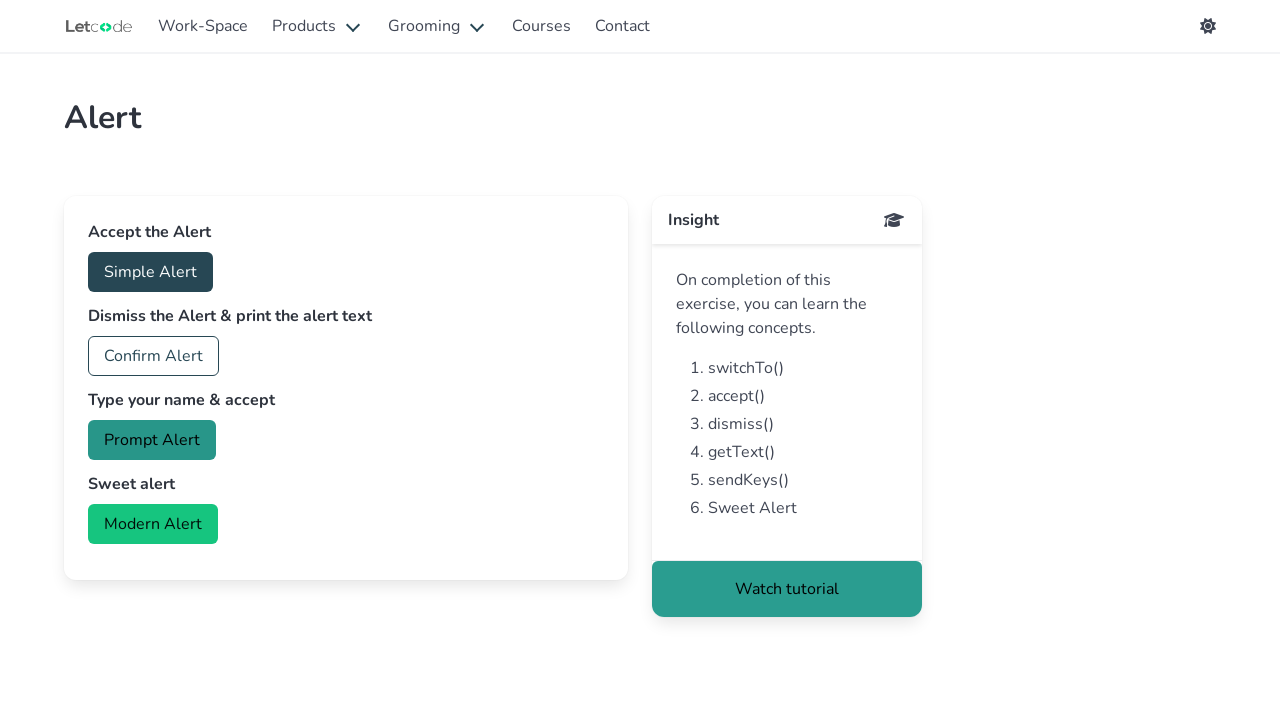

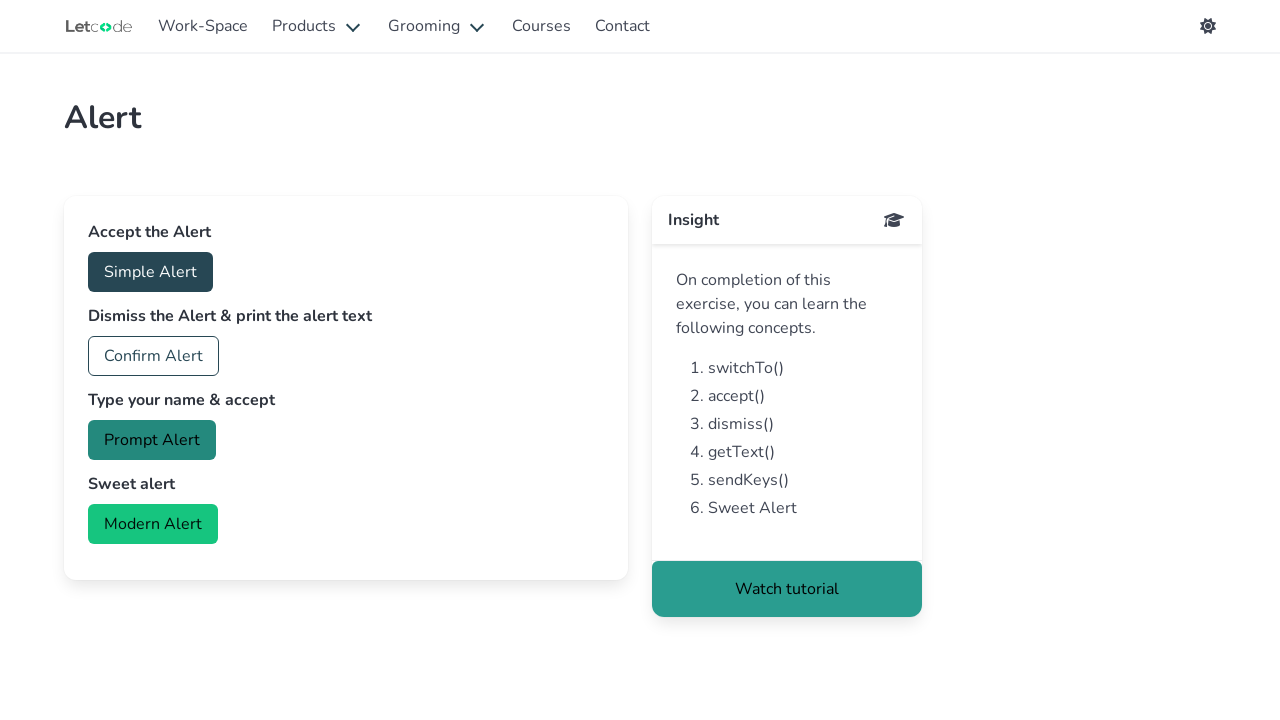